Tests entering text in a textarea, verifying the value changes, clearing it, and entering new multi-line text

Starting URL: https://kristinek.github.io/site/examples/act

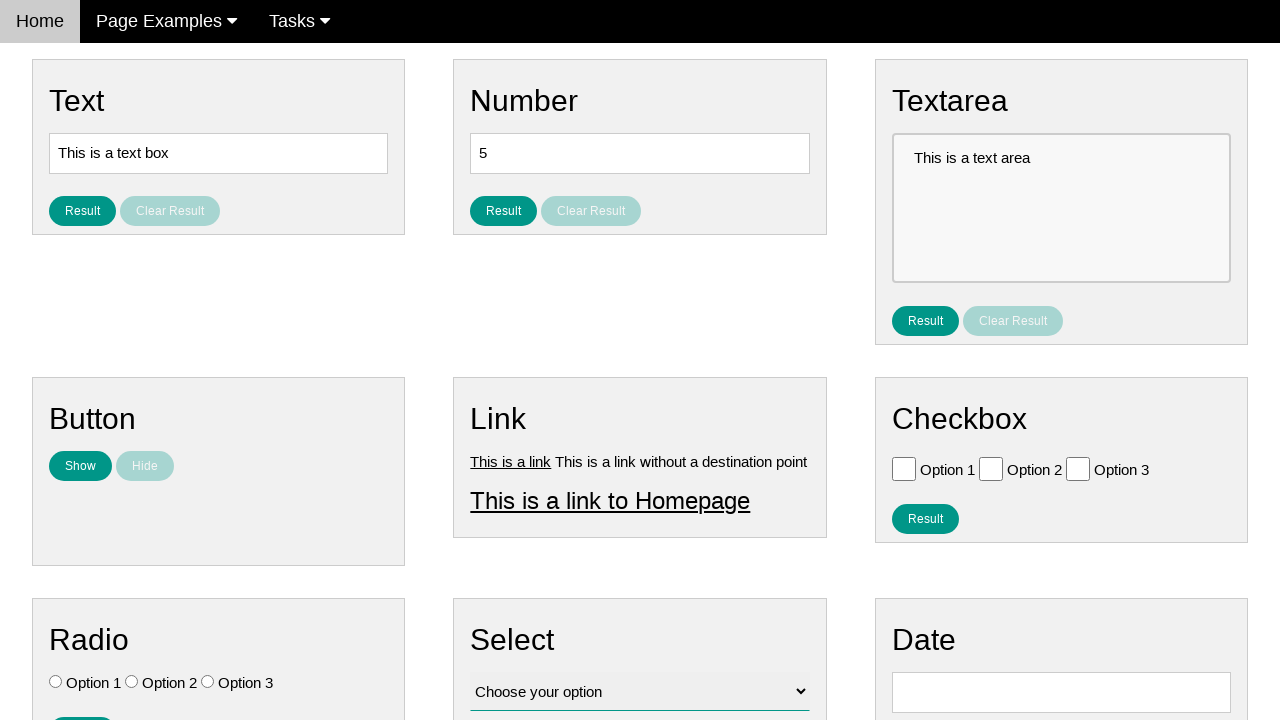

Located the textarea element
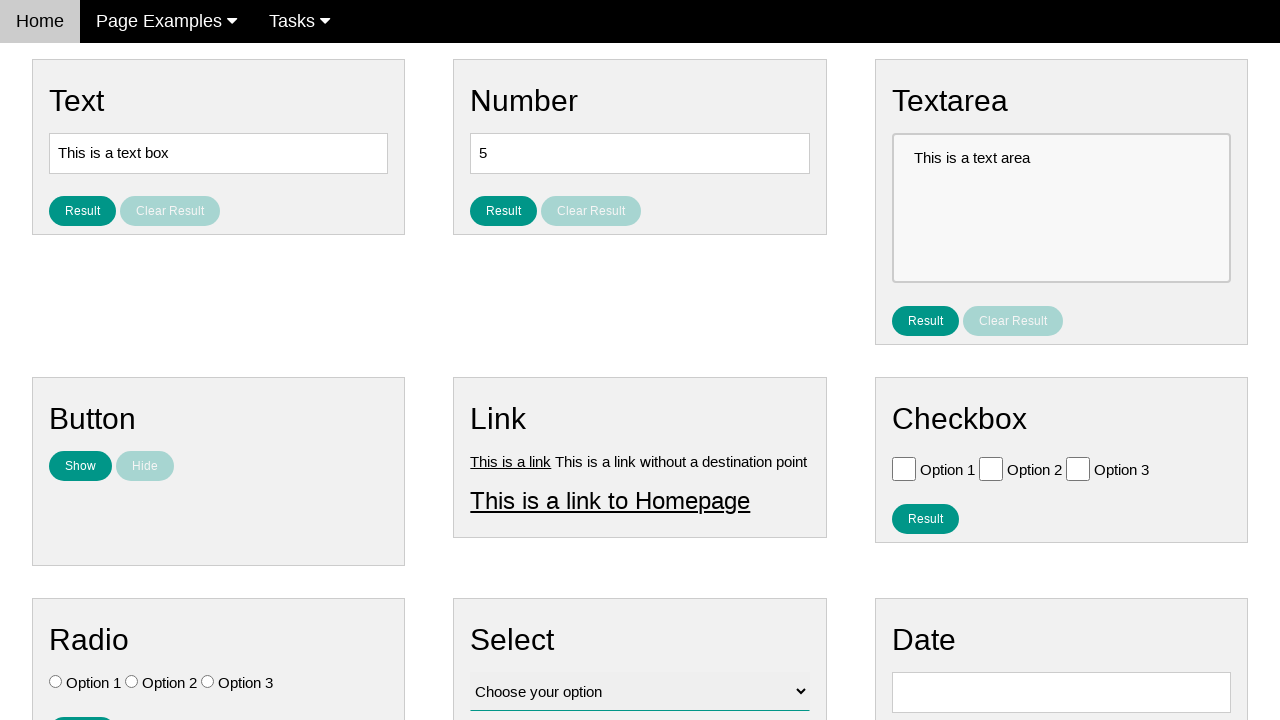

Verified initial textarea value is 'This is a text area'
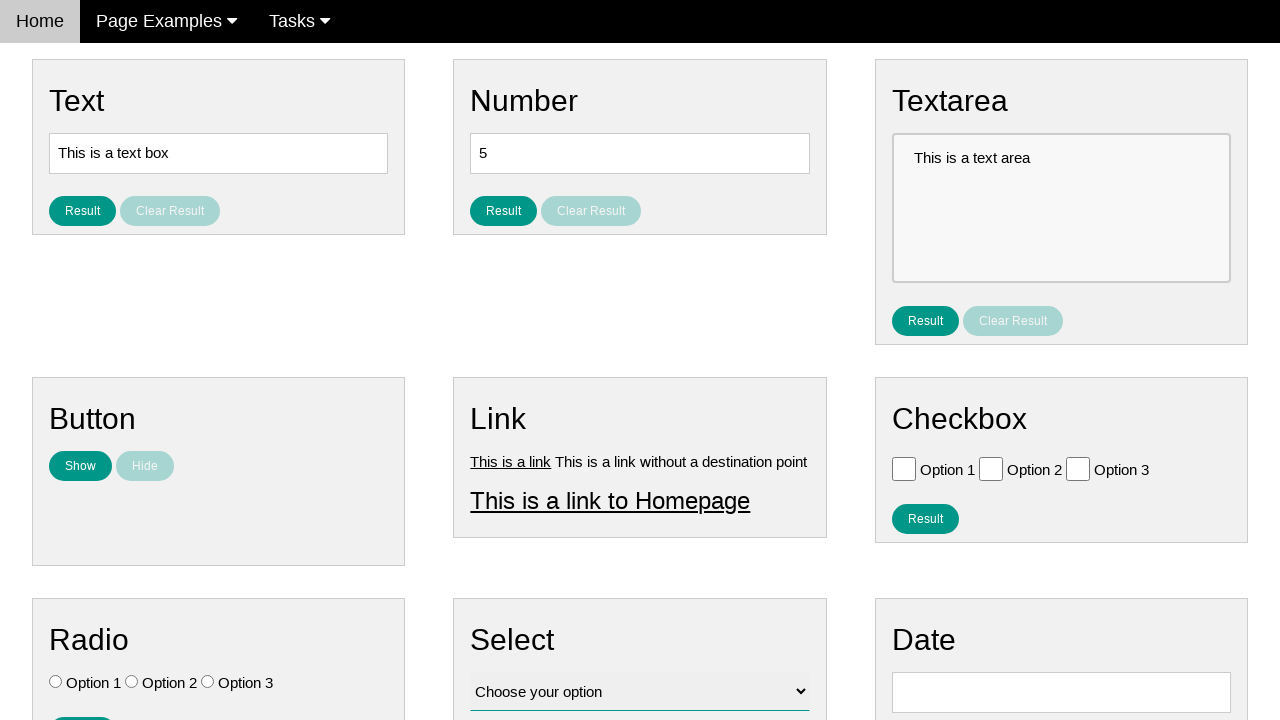

Filled textarea with 'This is a text area sending some keys' on #text_area
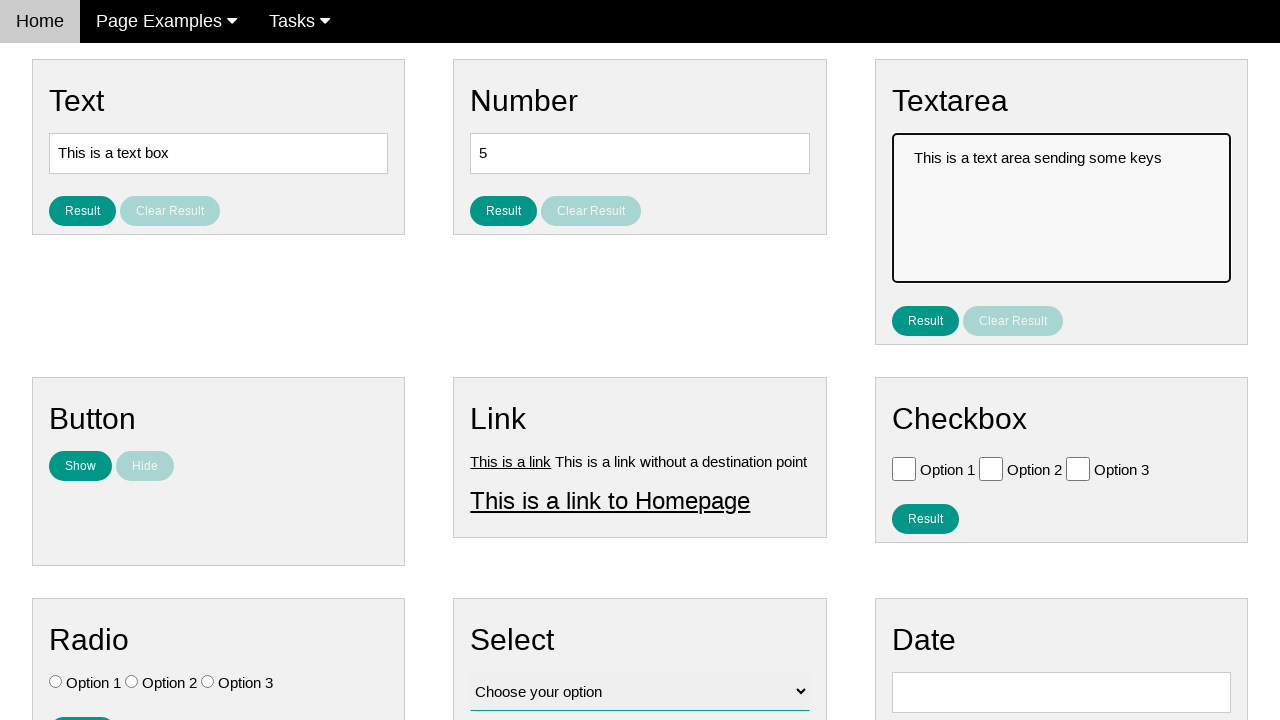

Verified textarea value updated to 'This is a text area sending some keys'
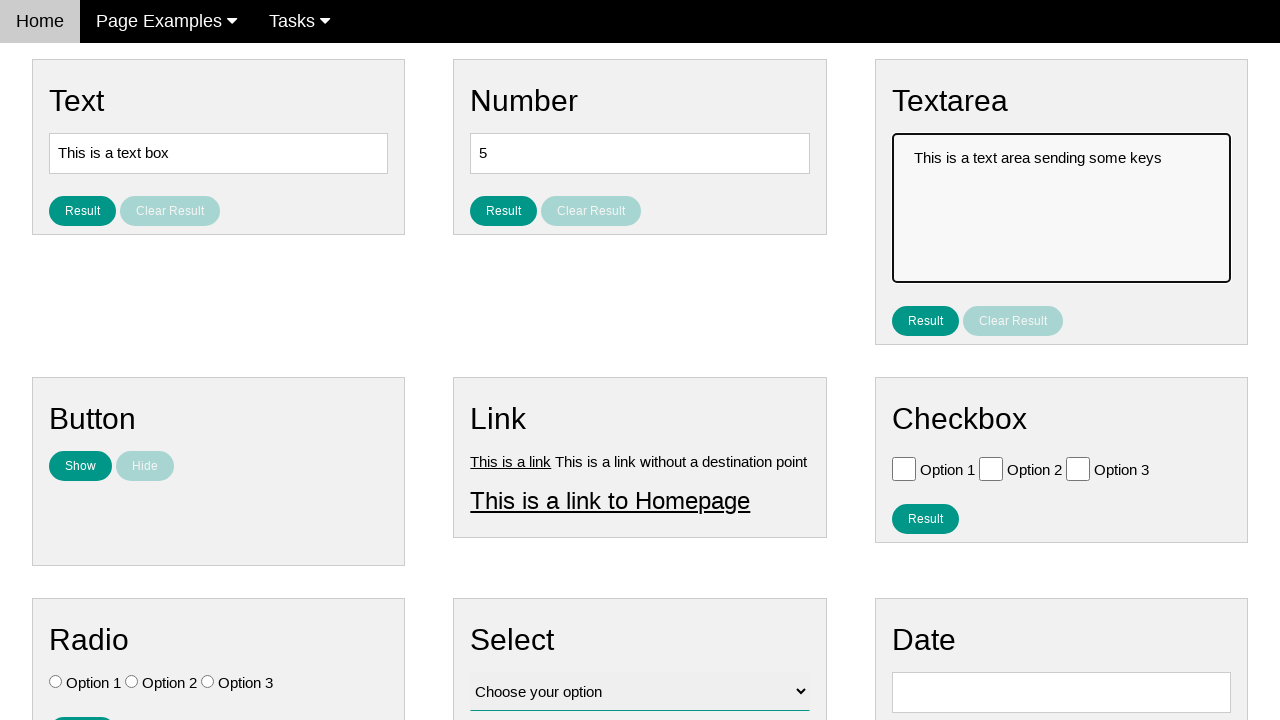

Cleared the textarea on #text_area
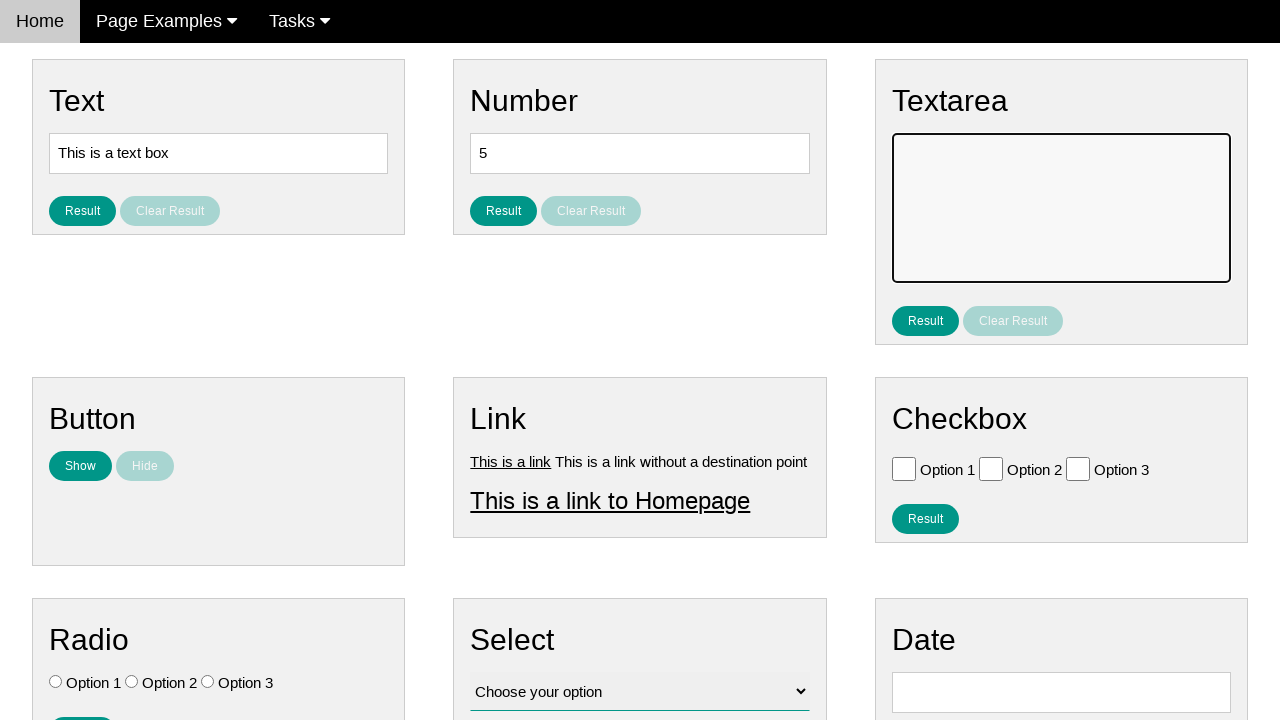

Verified textarea is now empty
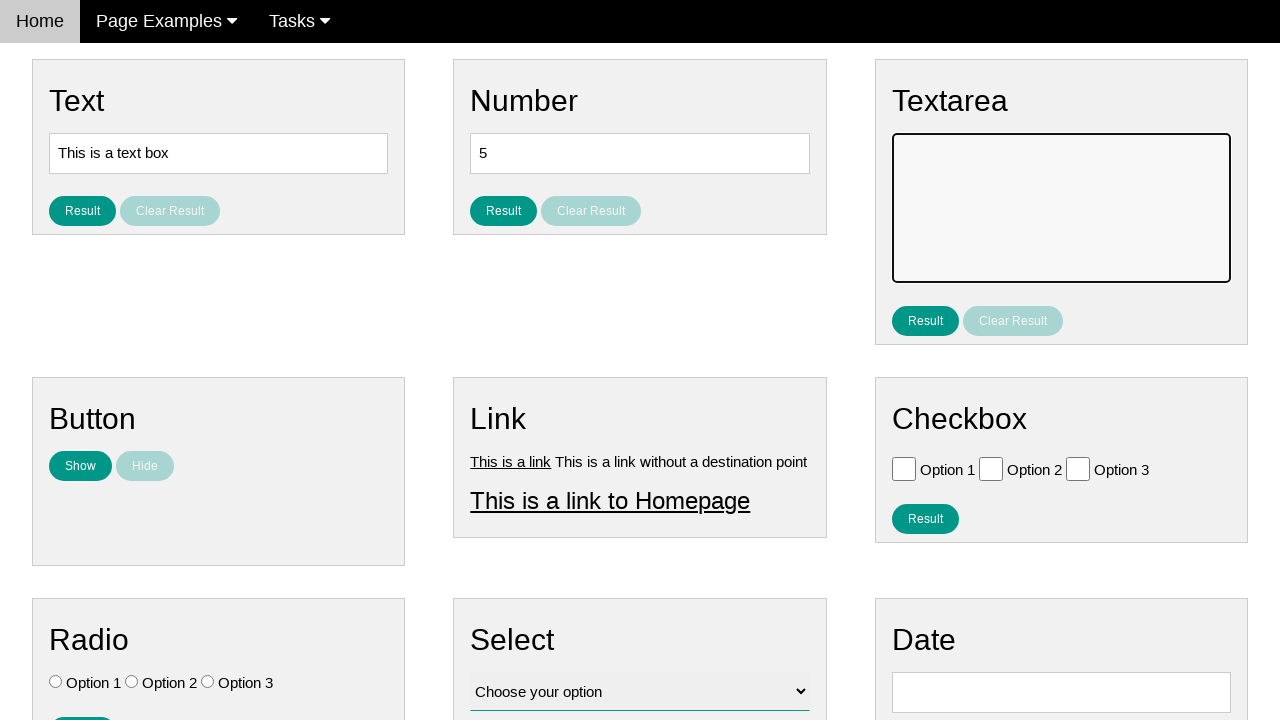

Filled textarea with multi-line text: 'New text in text area' and 'On two lines' on #text_area
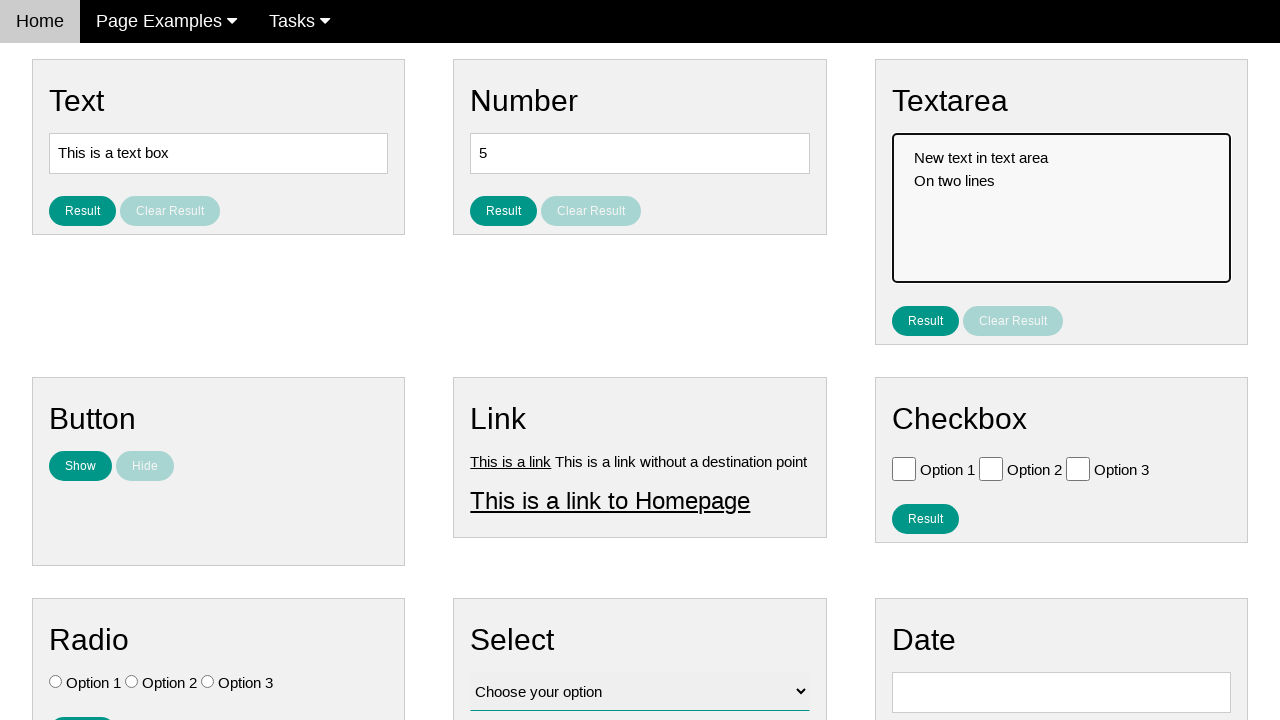

Verified textarea contains the new multi-line text
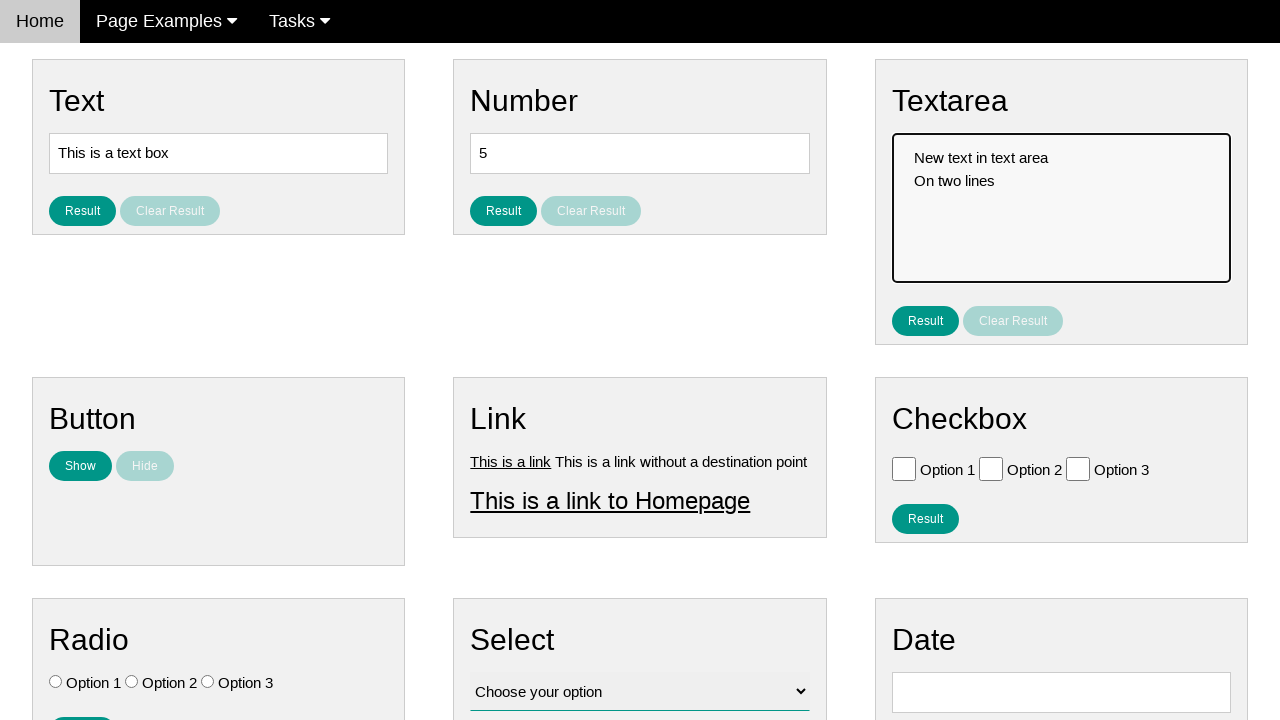

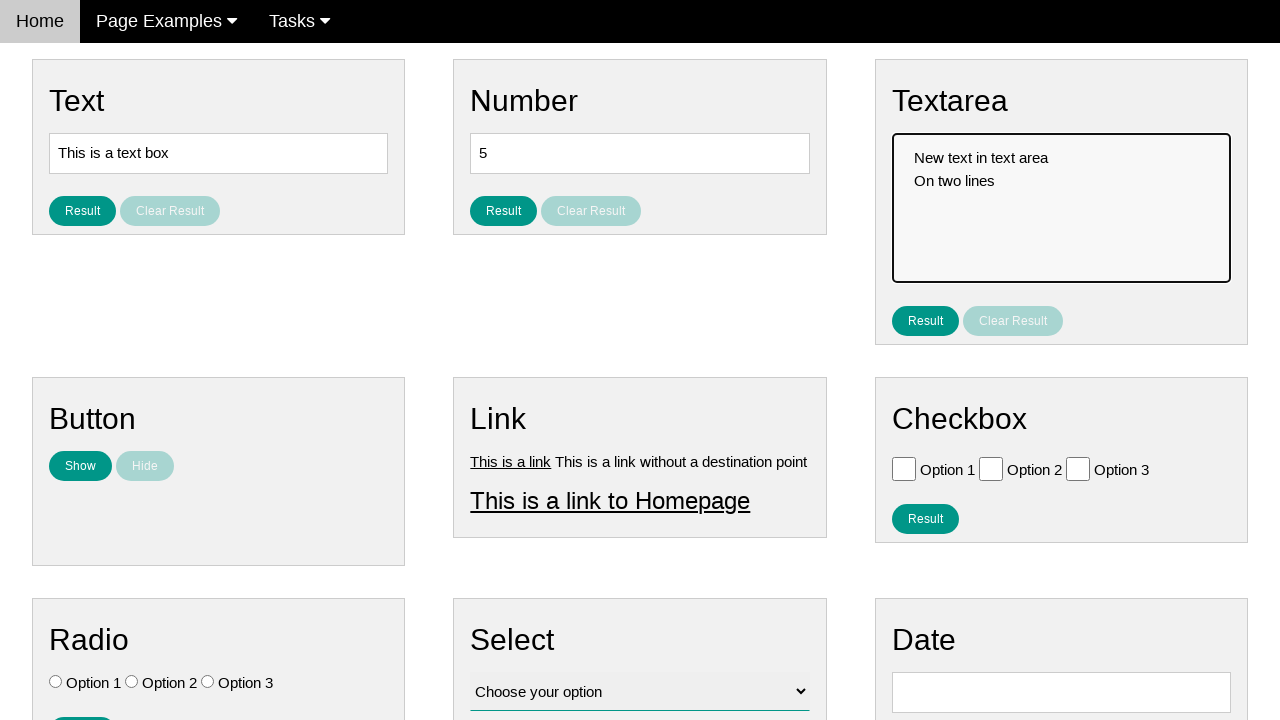